Navigates to a public GitHub user profile page and verifies the username is displayed correctly by checking the p-nickname element.

Starting URL: https://github.com/mendo94

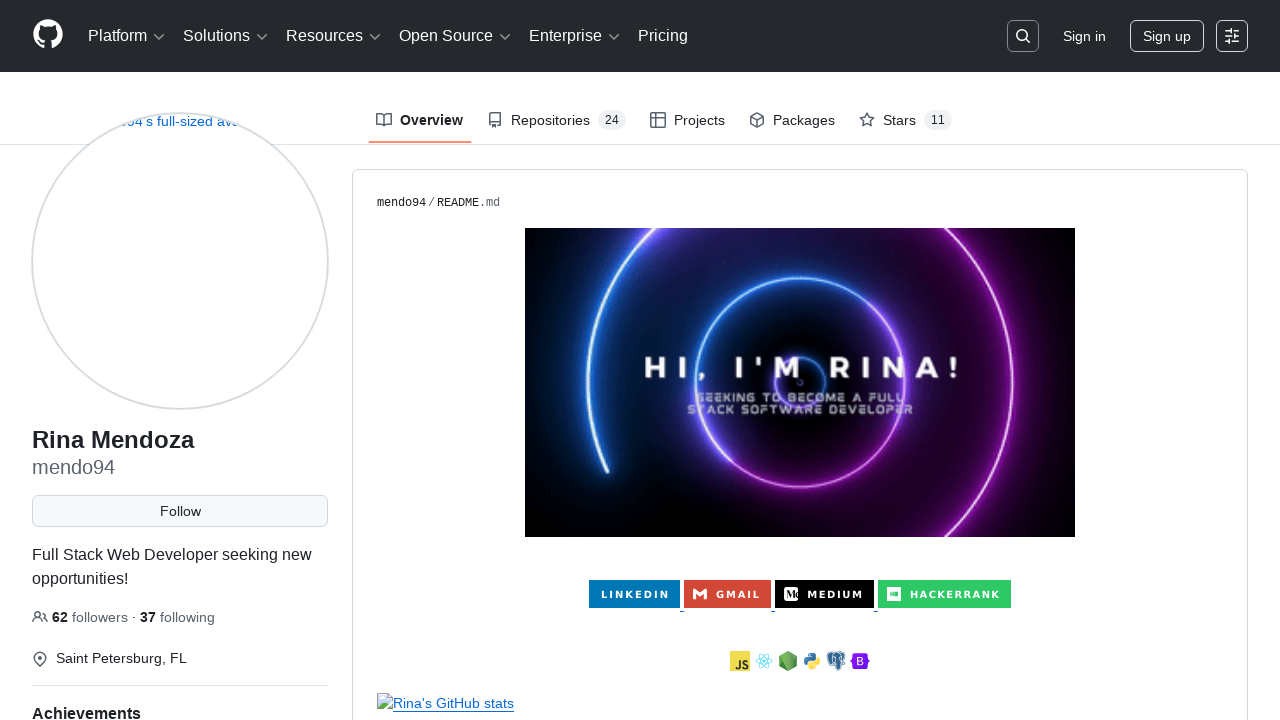

Navigated to GitHub user profile page for mendo94
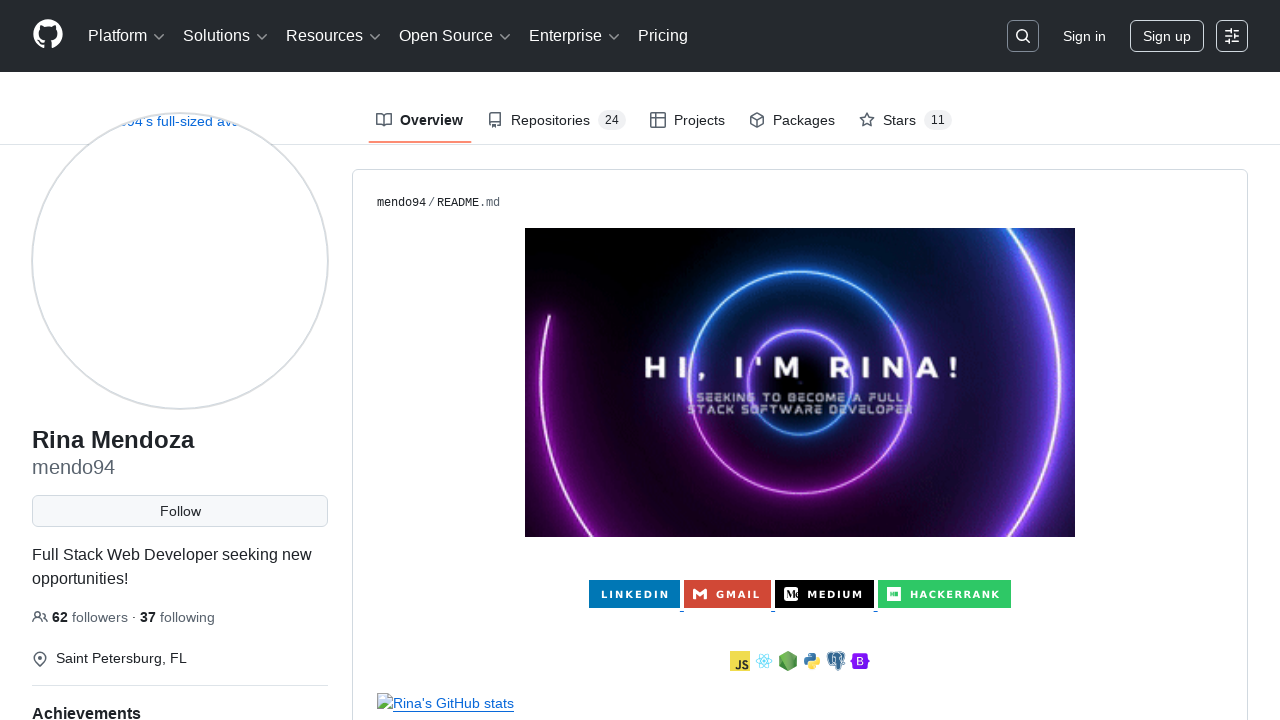

Waited for username element (.p-nickname) to load
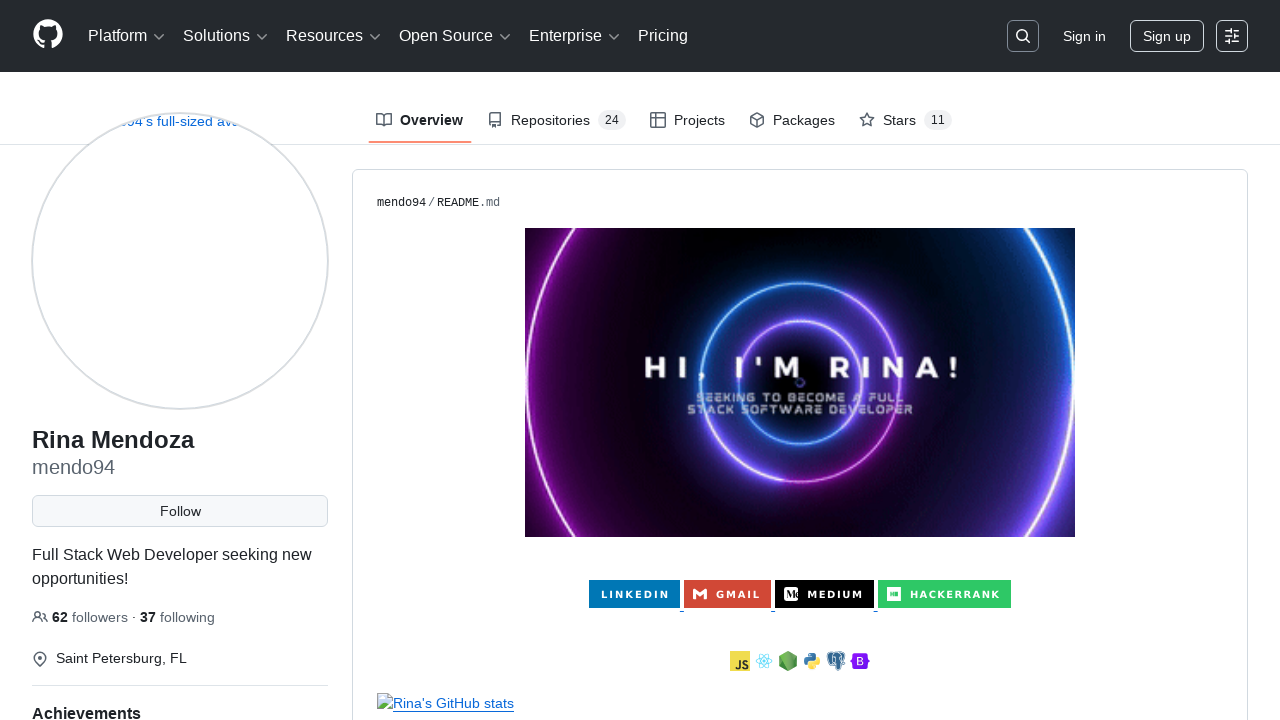

Retrieved username text content from element
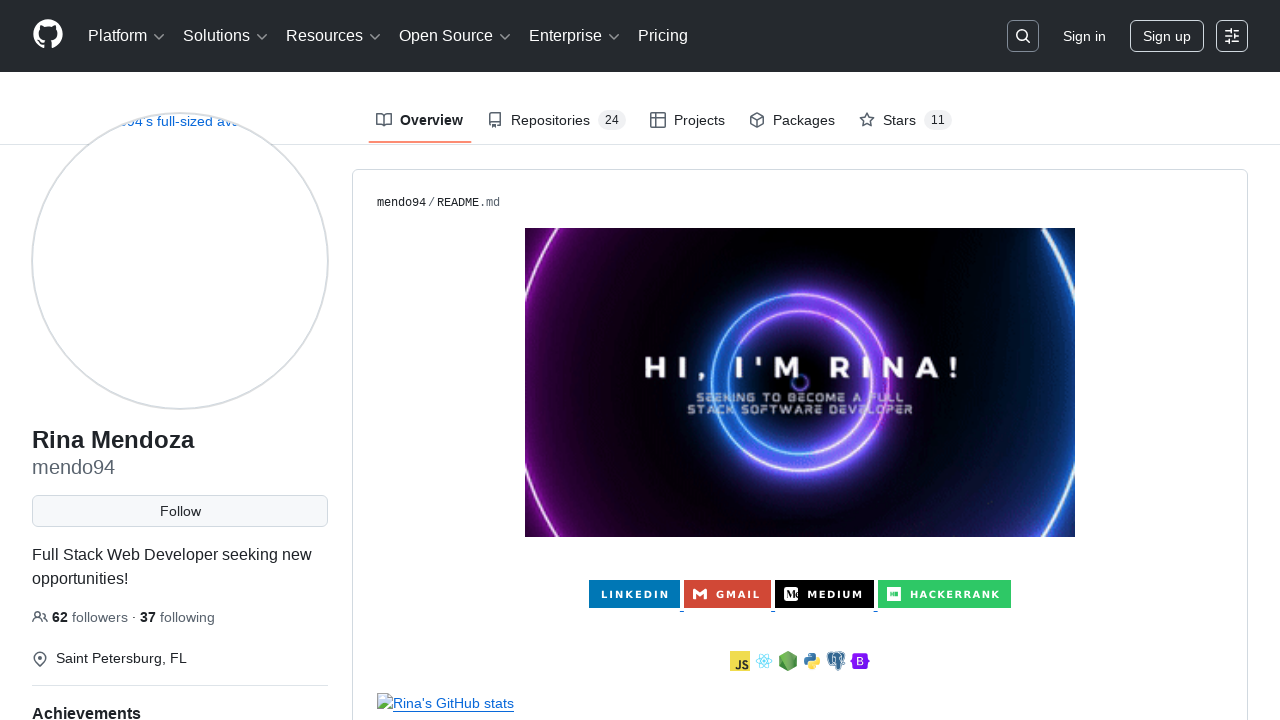

Verified username 'mendo94' is displayed correctly in overview tab
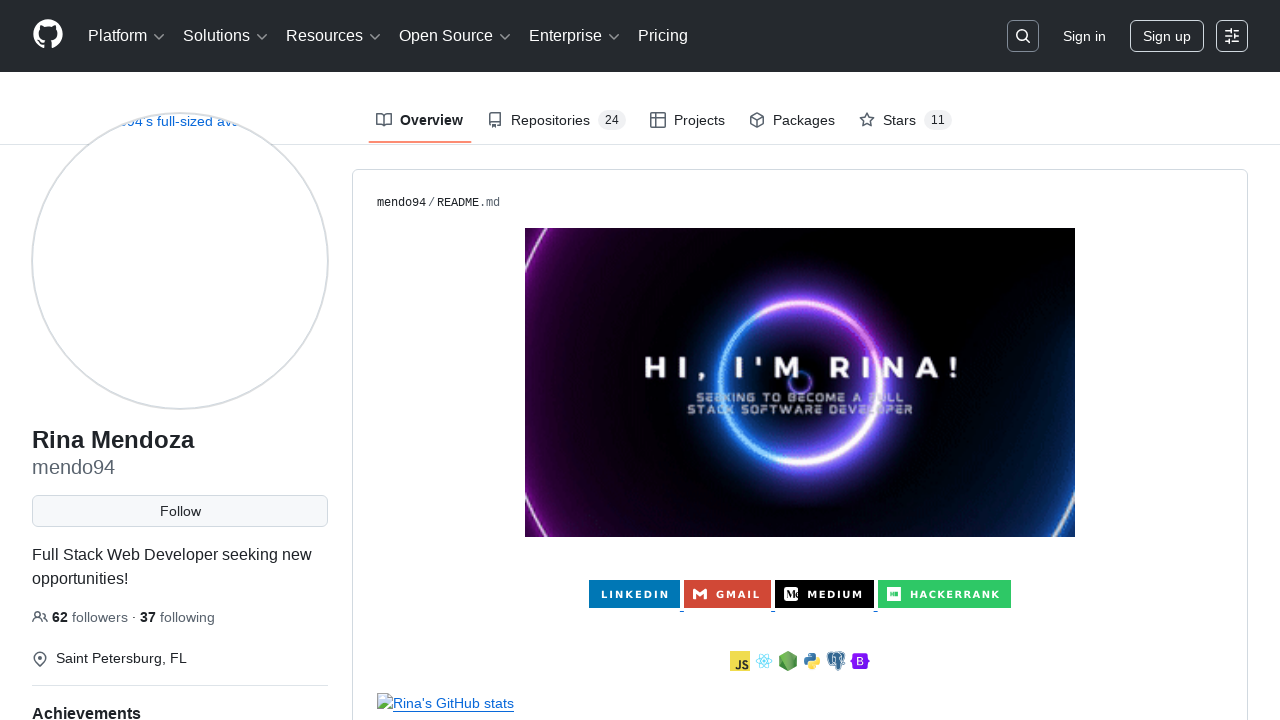

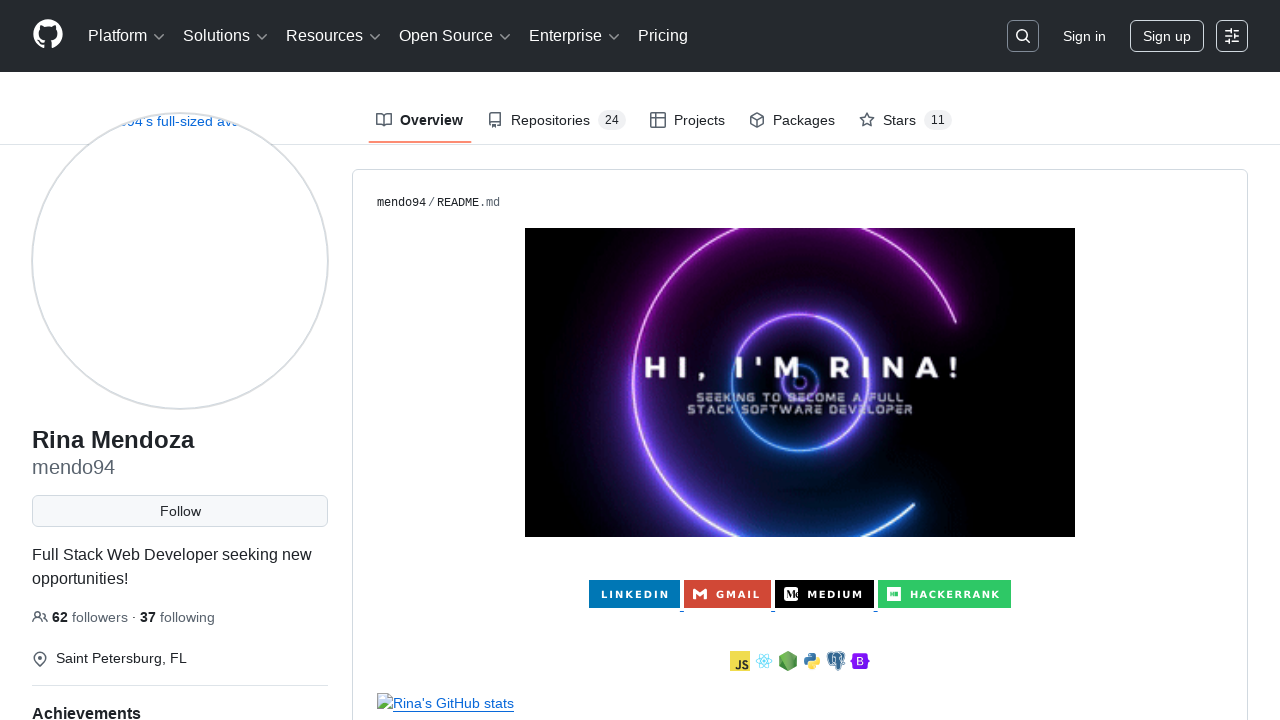